Tests navigation to the alumni page by clicking the "Ex-Alunos" link

Starting URL: https://www.ifmg.edu.br/sabara

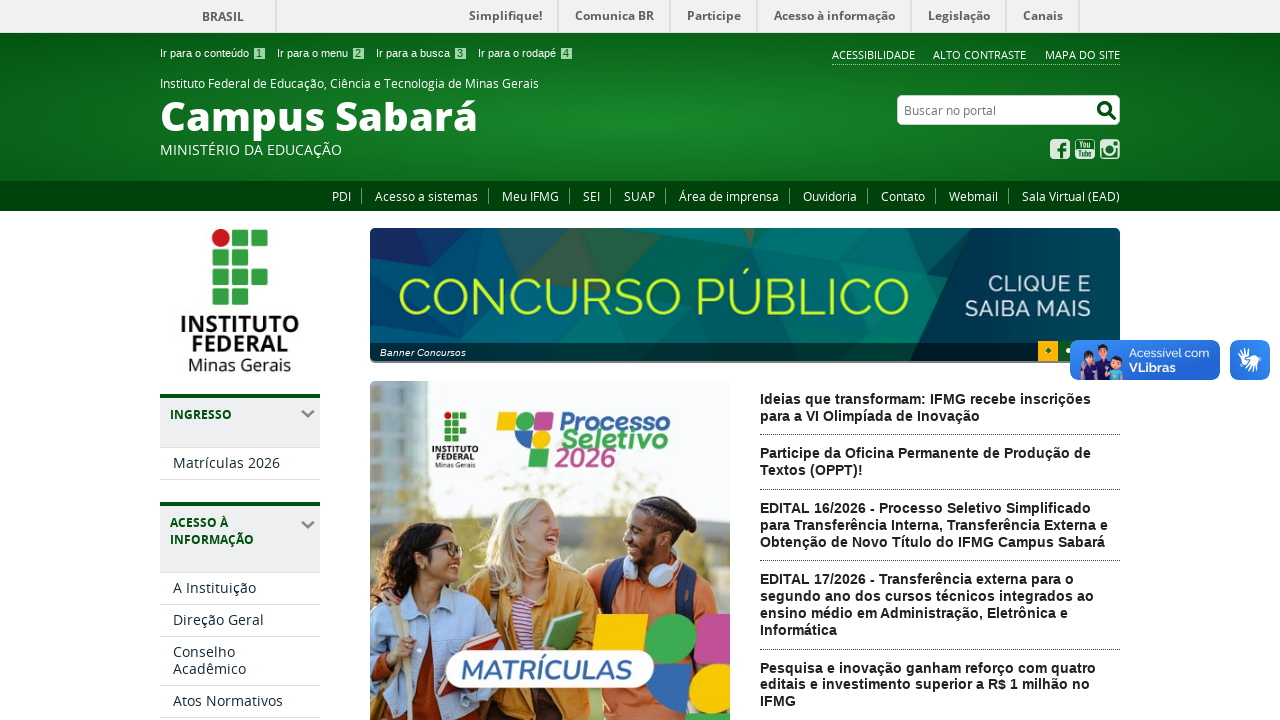

Located Ex-Alunos (Alumni) link element(s)
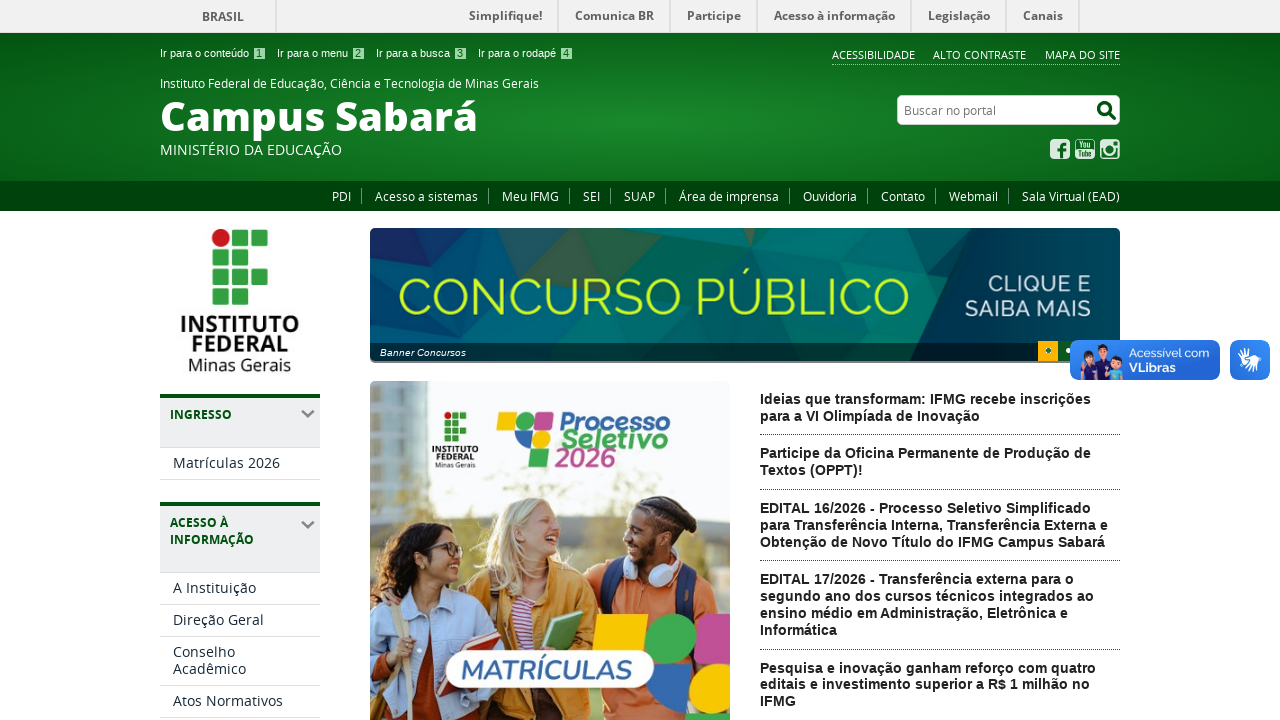

Clicked the Ex-Alunos (Alumni) link at (592, 196) on #portalservicos-ex-alunos >> nth=0
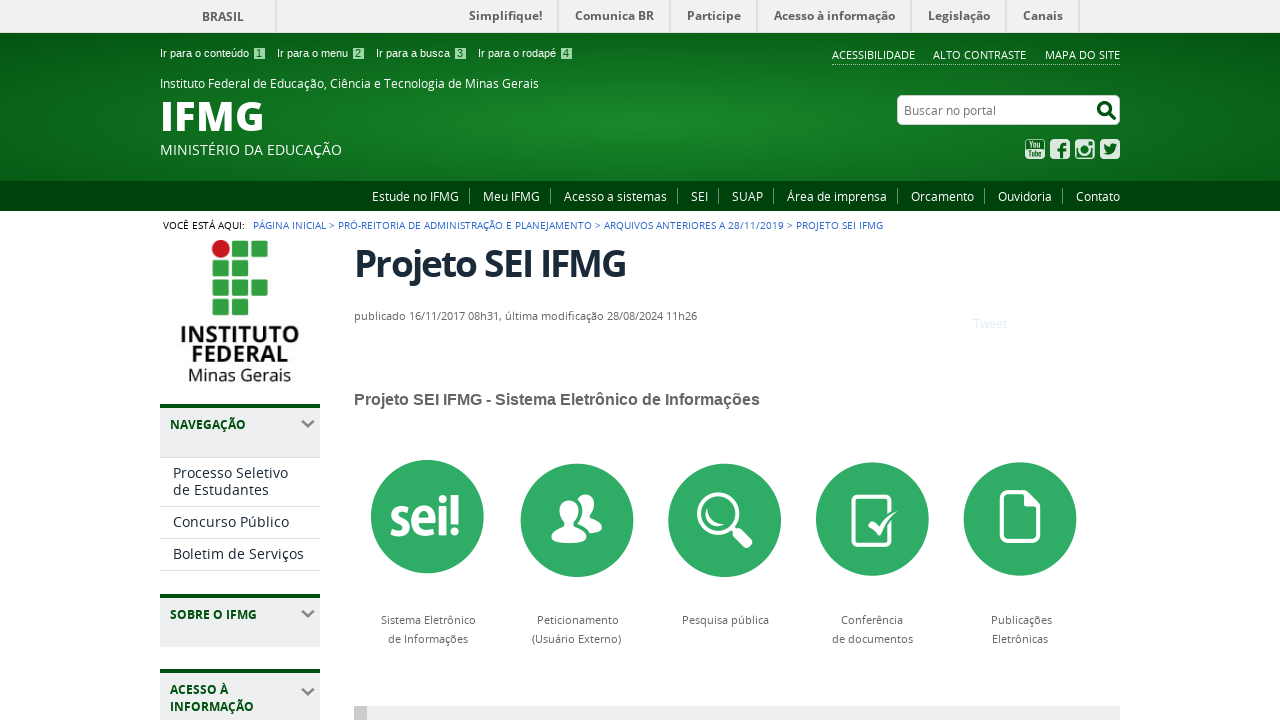

Waited for page to reach domcontentloaded state
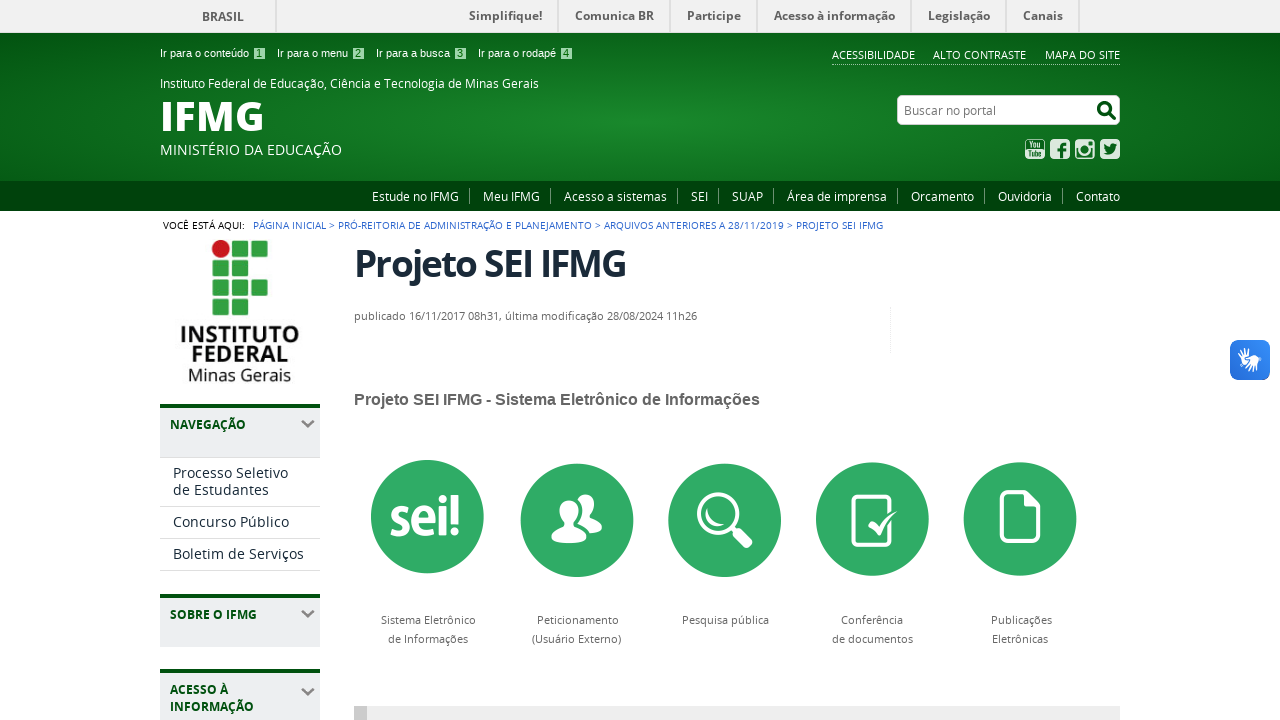

Verified page title includes 'Instituto Federal de' - navigation to alumni page successful
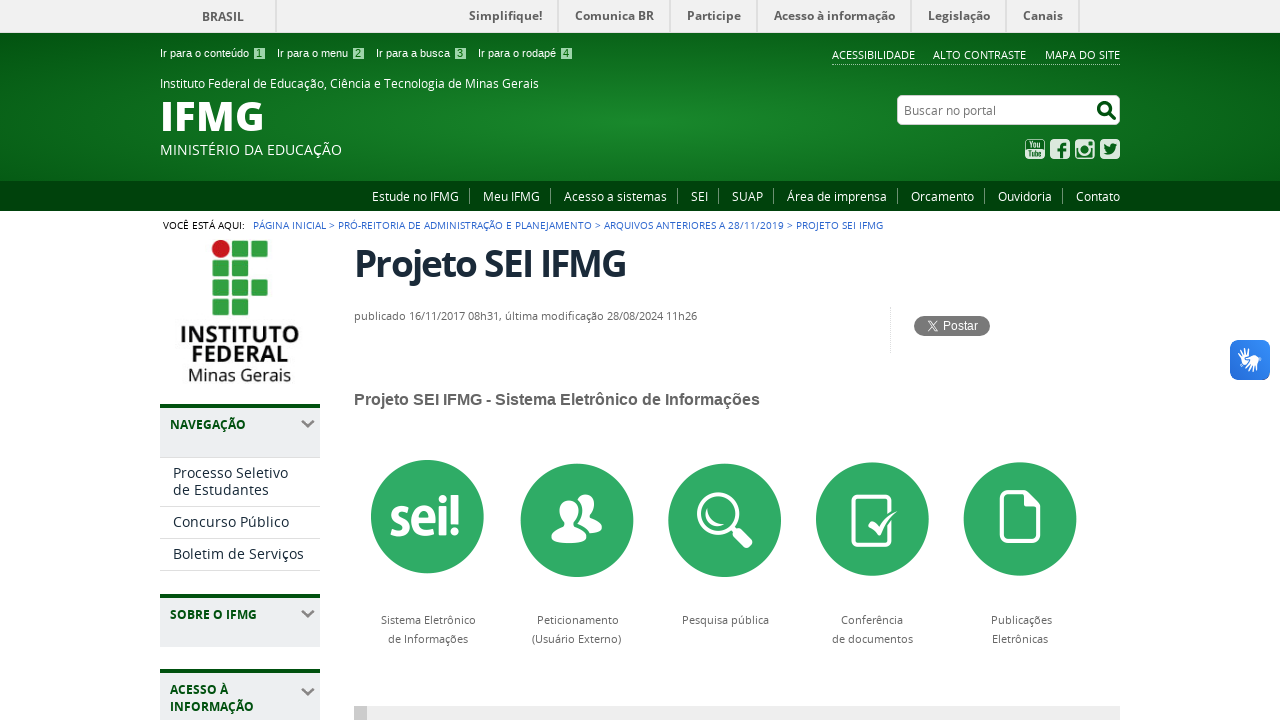

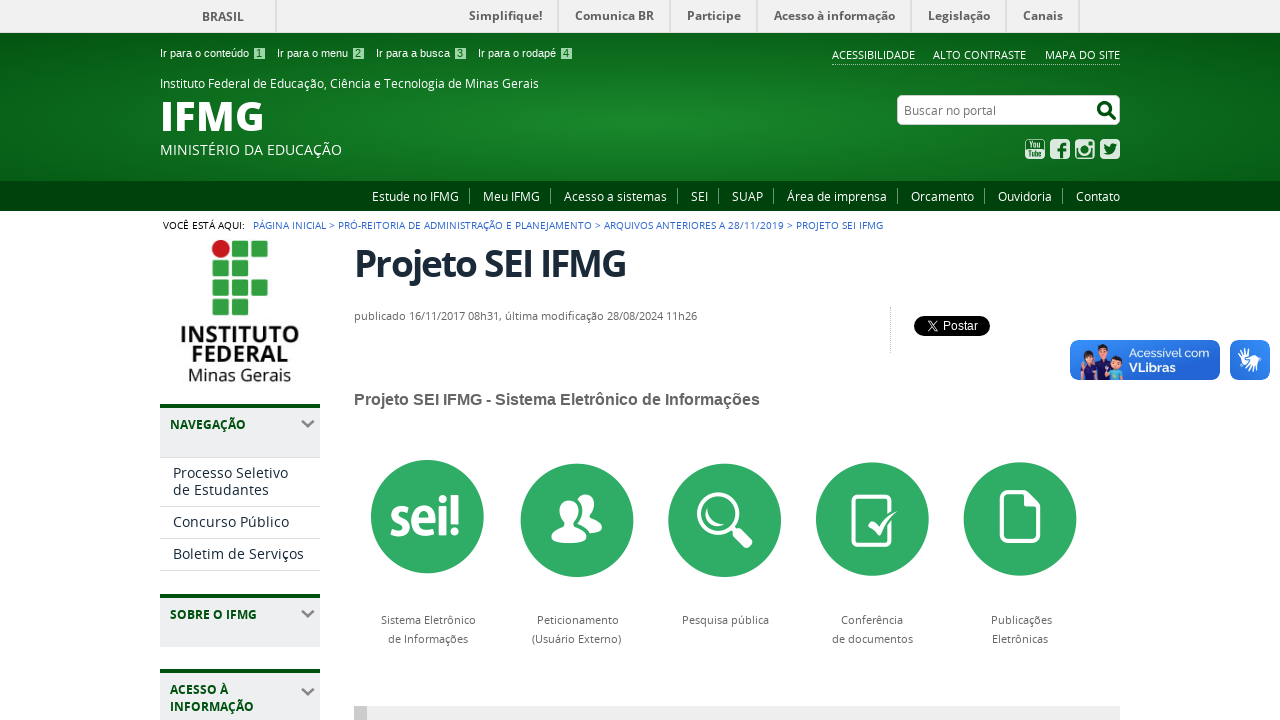